Tests scrolling functionality using JavaScript executor, scrolls the page and a specific table element, then verifies the sum of values in a table column matches the displayed total

Starting URL: https://rahulshettyacademy.com/AutomationPractice/

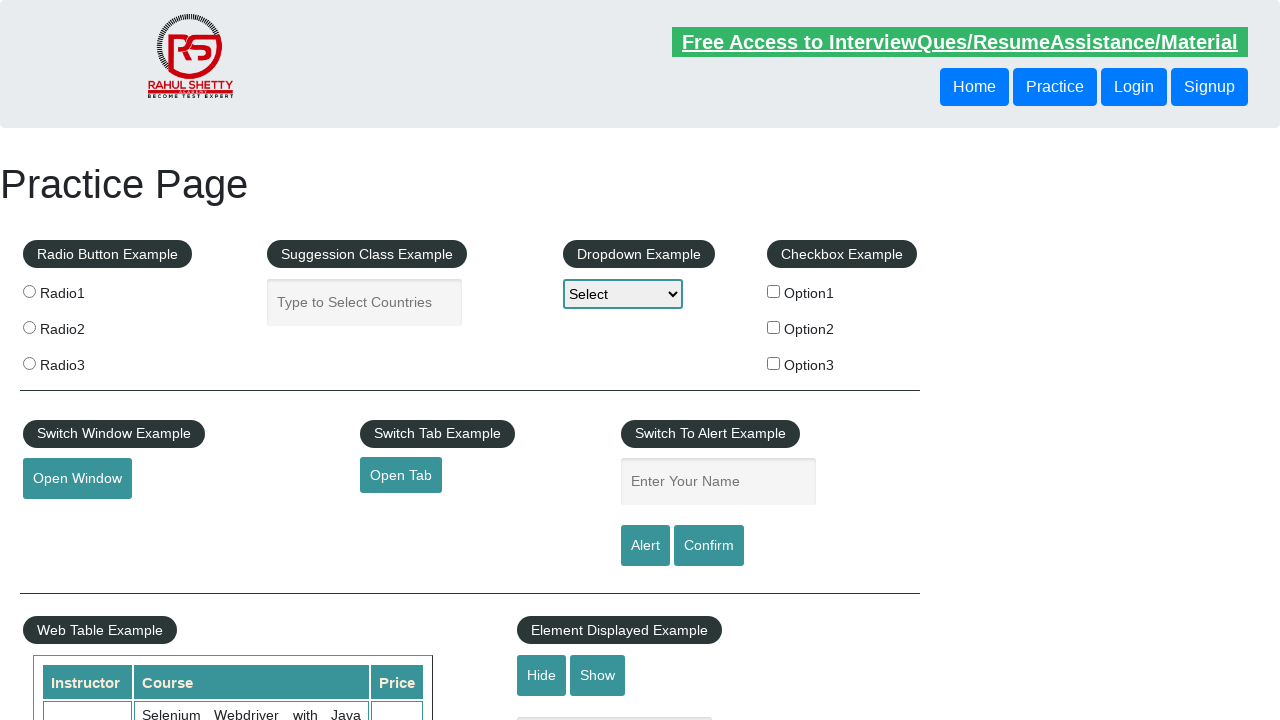

Scrolled page window down by 500 pixels using JavaScript
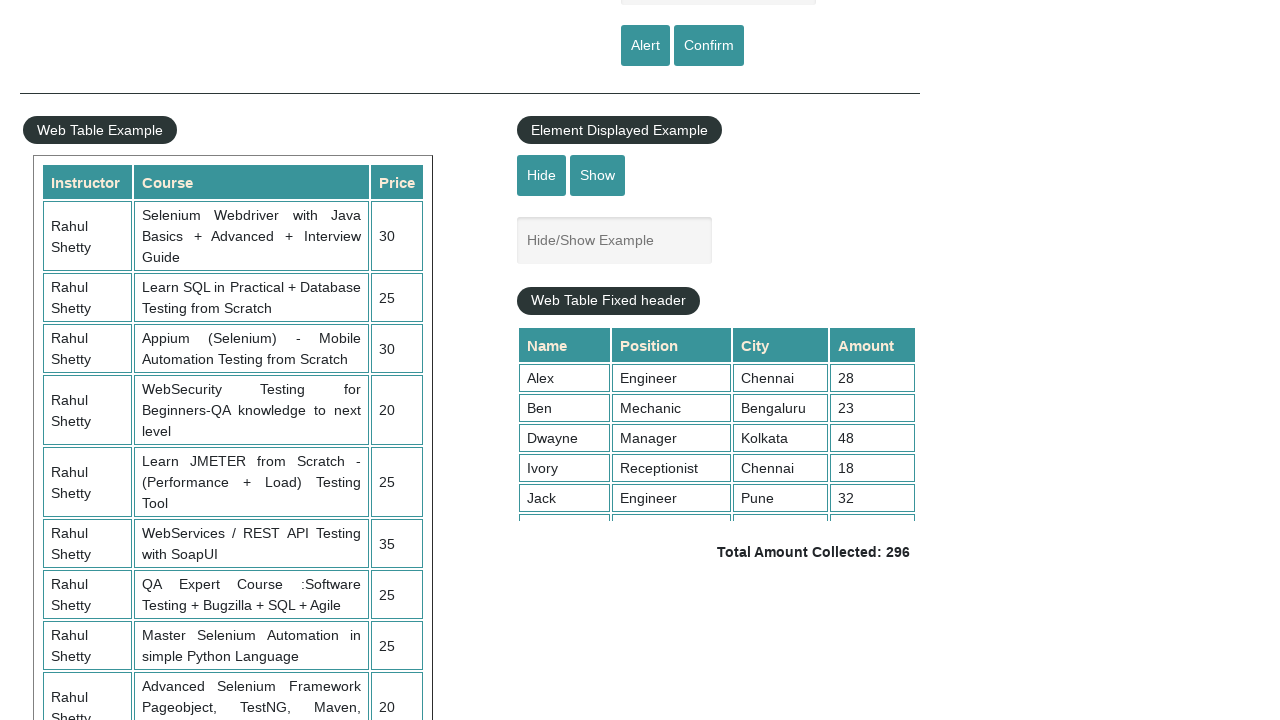

Waited 3 seconds for scroll animation to complete
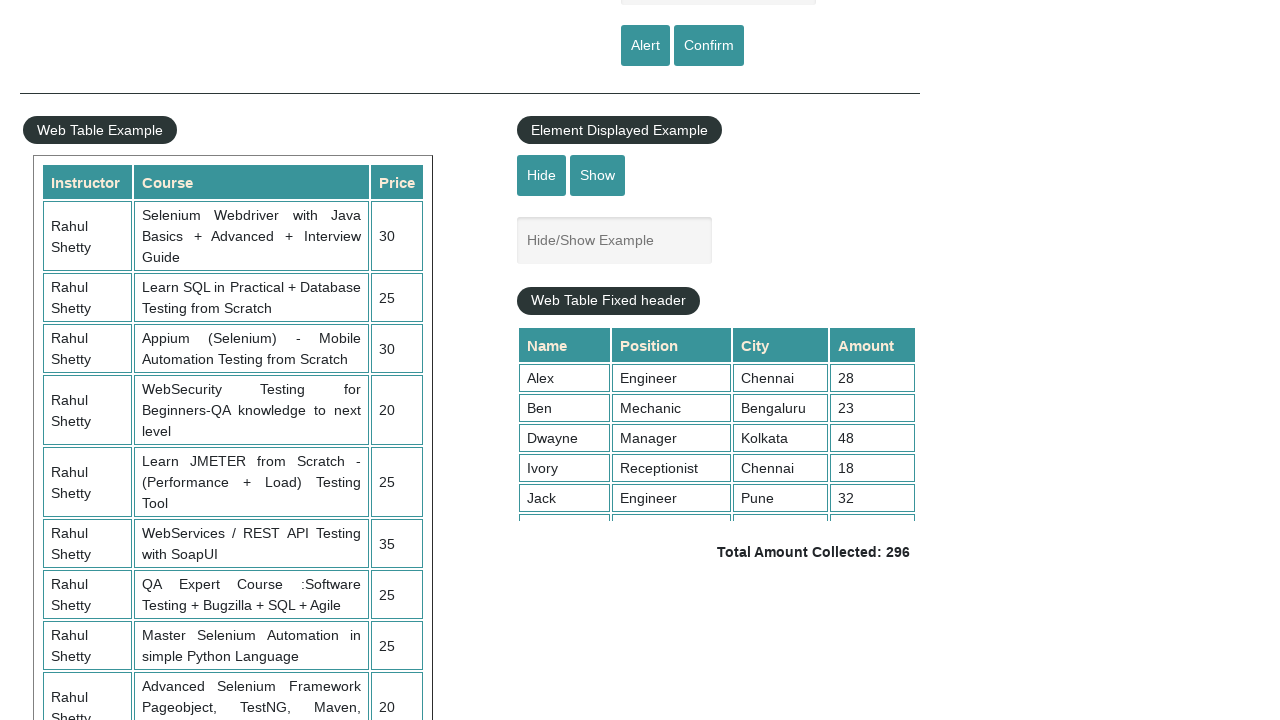

Scrolled table element with class 'tableFixHead' to position 5000
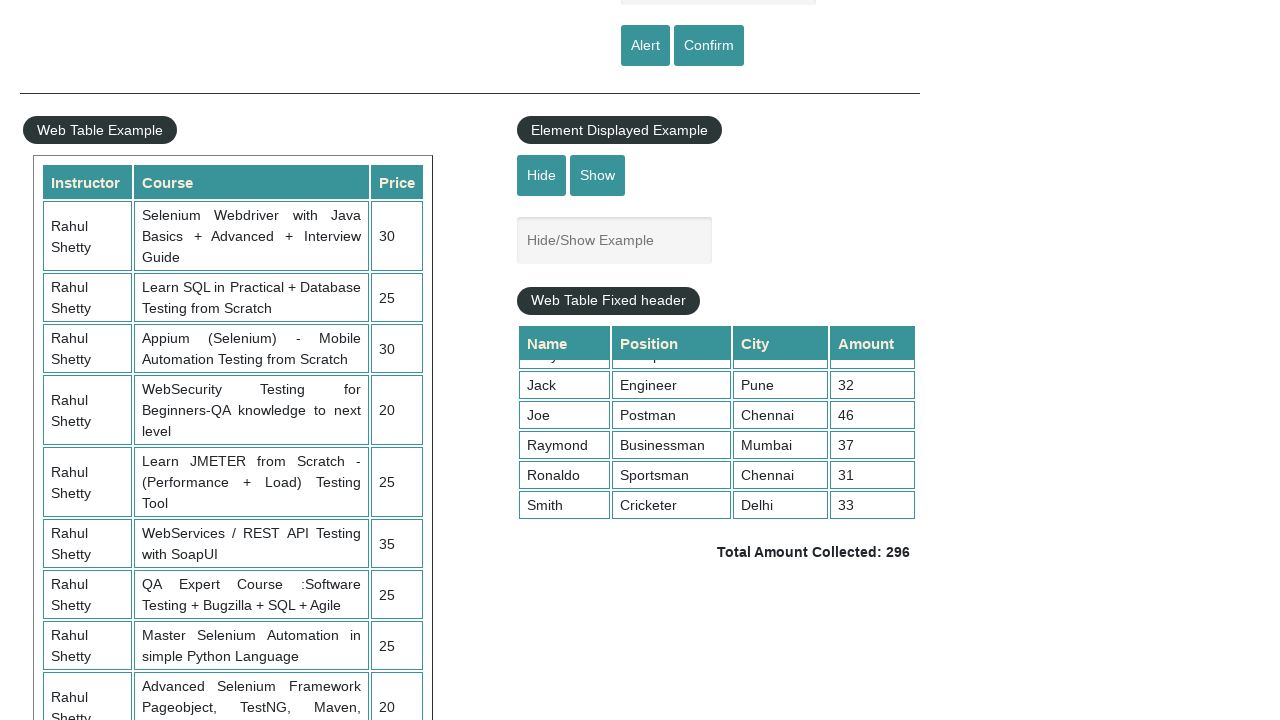

Retrieved all values from 4th column of the table
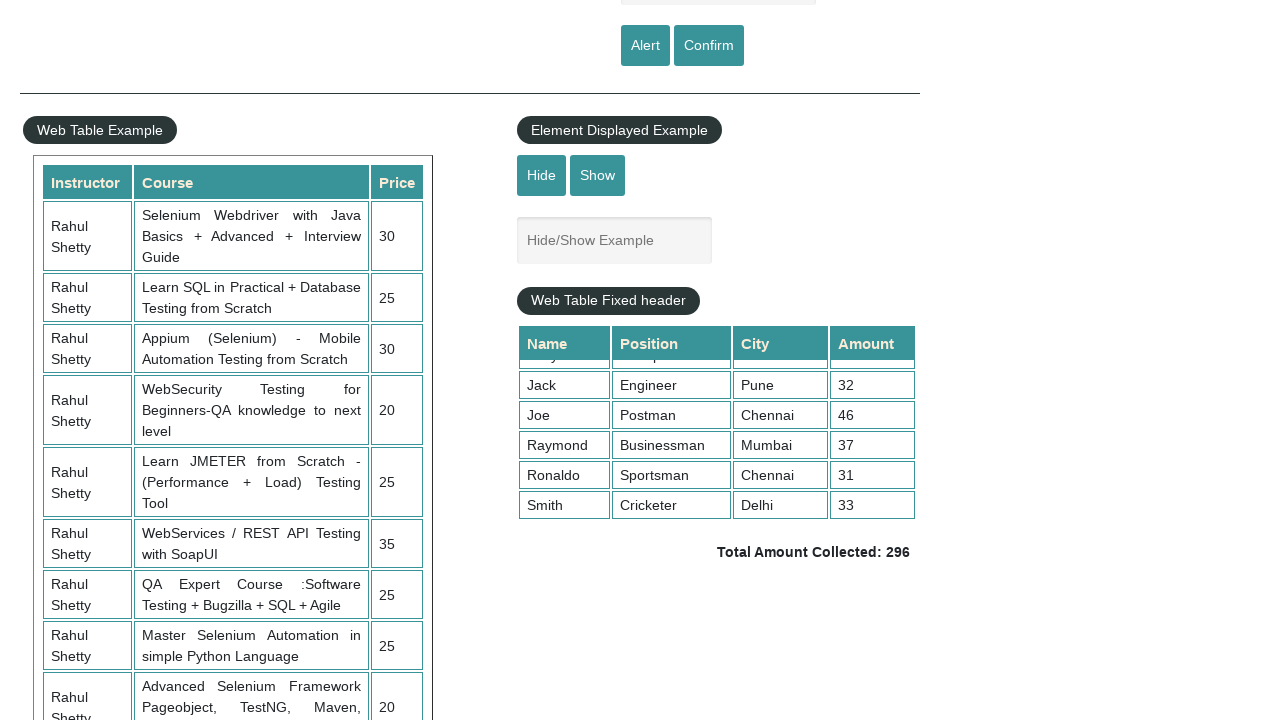

Calculated sum of column values: 296
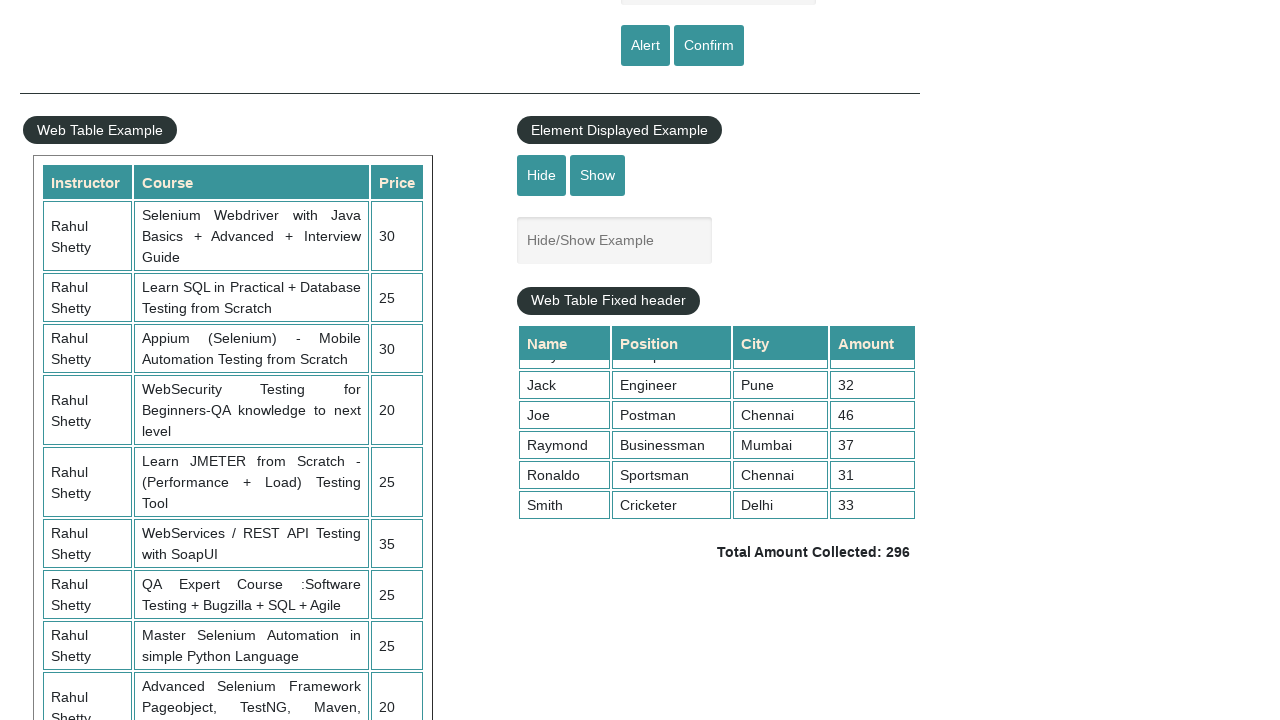

Retrieved total amount text from page
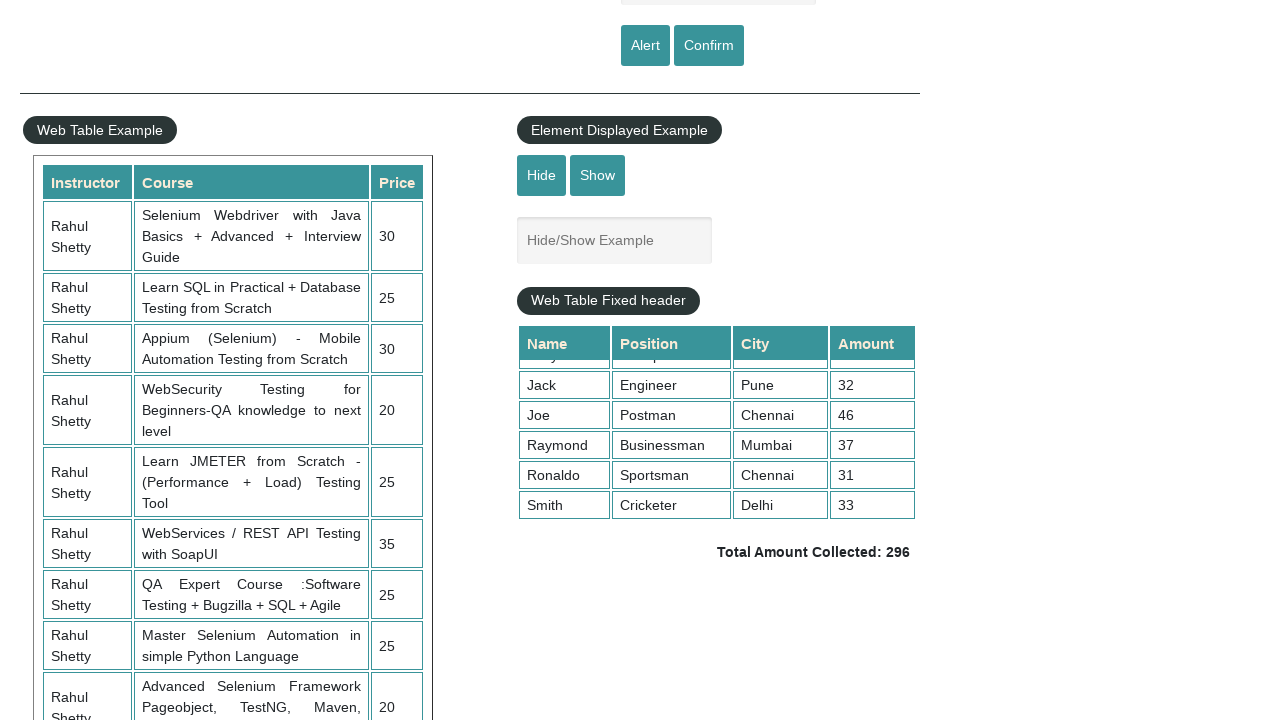

Parsed total amount from text: 296
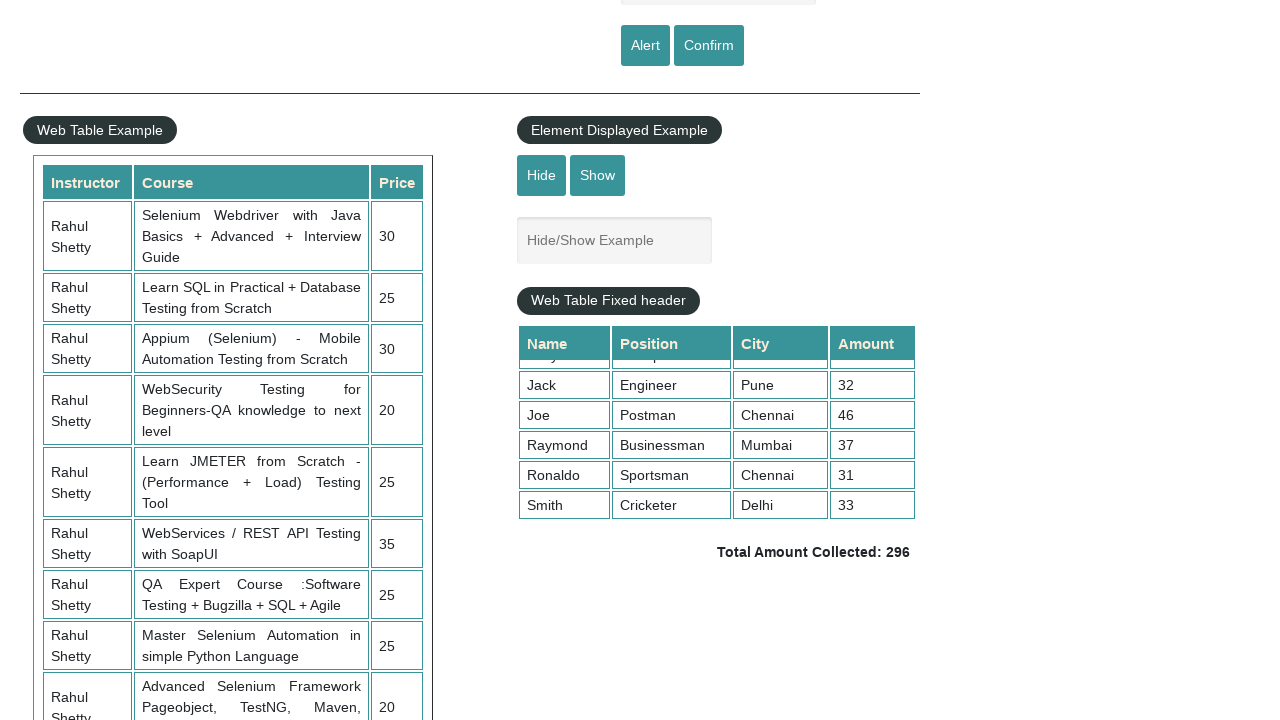

Verified that calculated sum (296) matches displayed total (296)
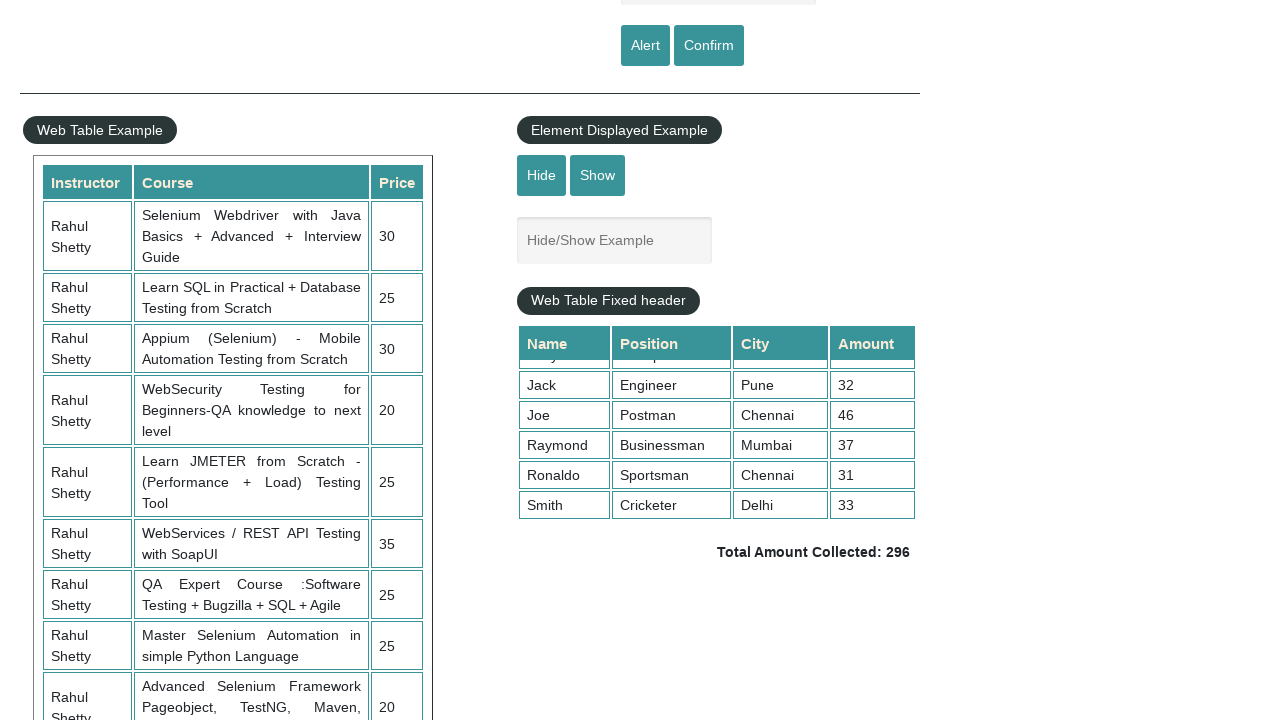

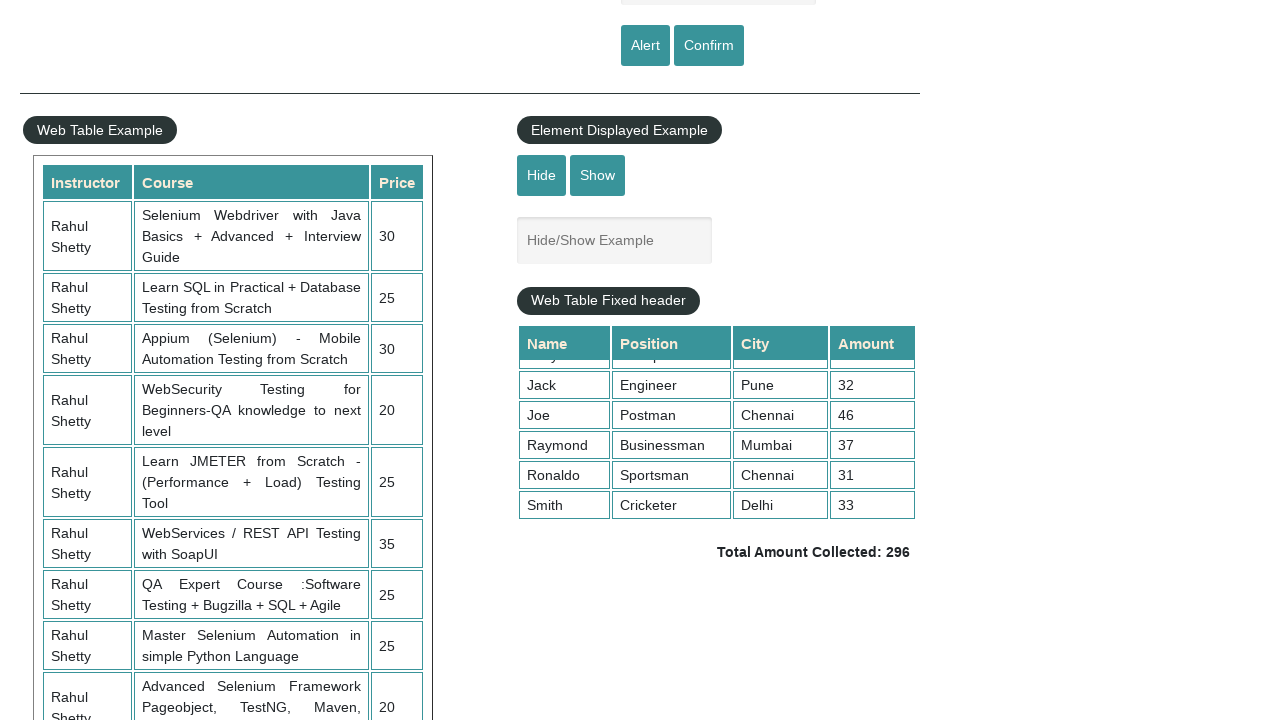